Navigates to Pokemon Showdown replay listing page for VGC 2025 Reg H format and verifies that replay links are displayed in the list.

Starting URL: https://replay.pokemonshowdown.com/?format=%5BGen%209%5D%20VGC%202025%20Reg%20H%20(Bo3)&page=1&sort=rating

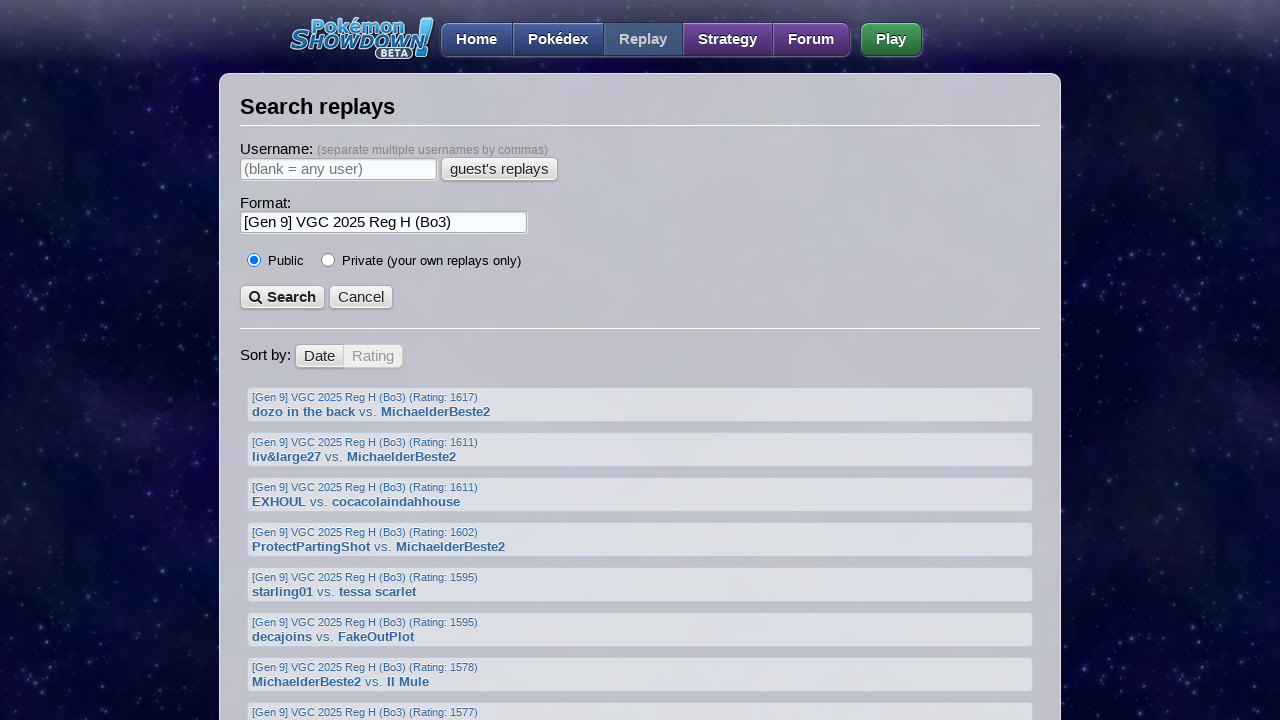

Waited for replay list to load (ul.linklist selector)
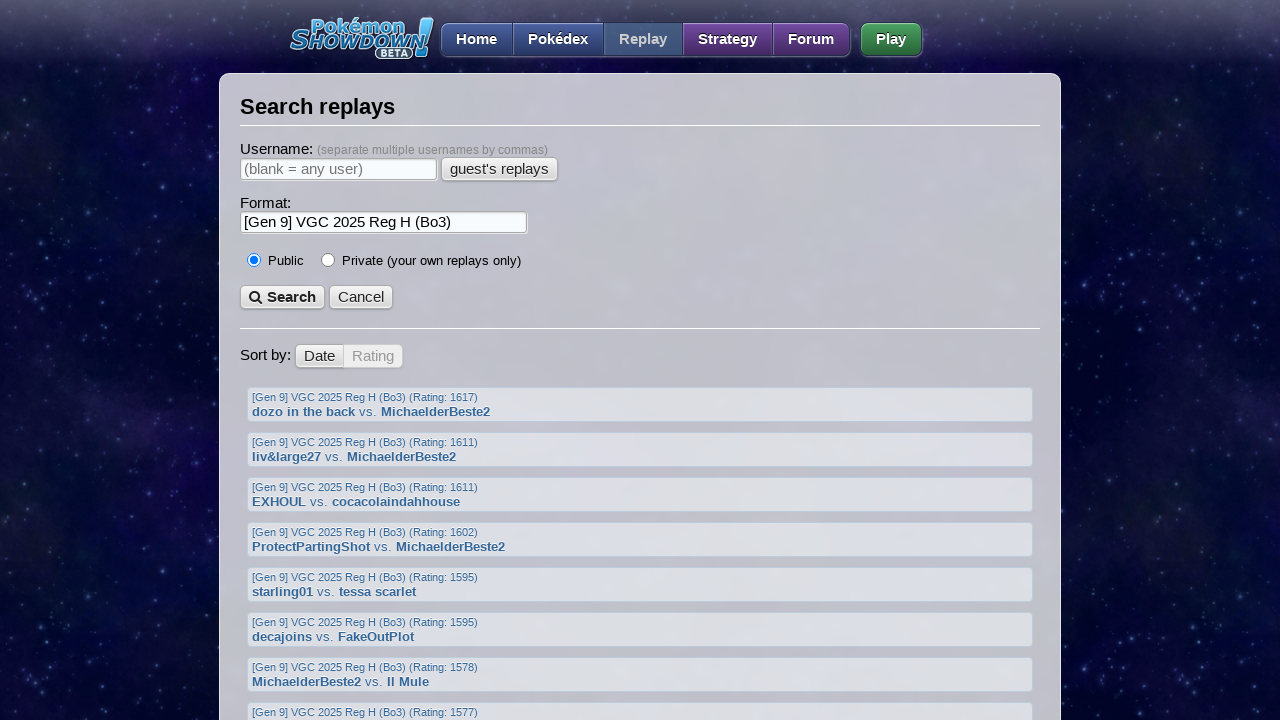

Verified that replay links are present in the list
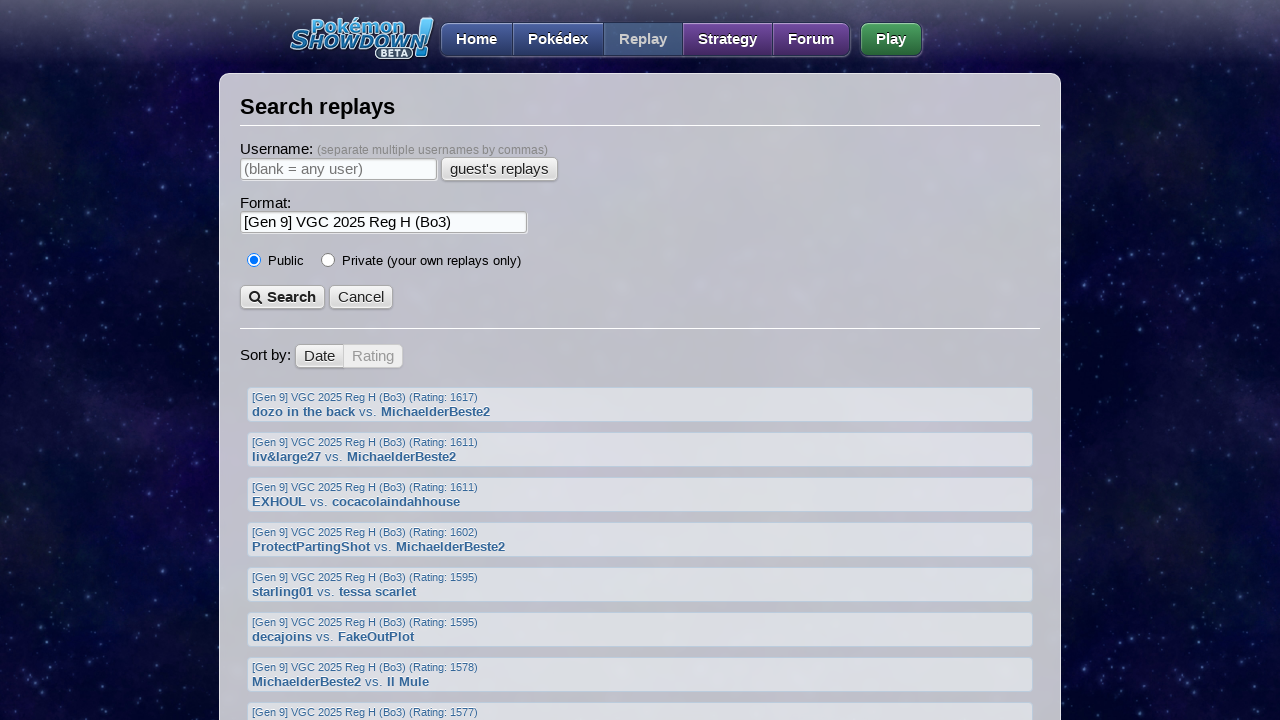

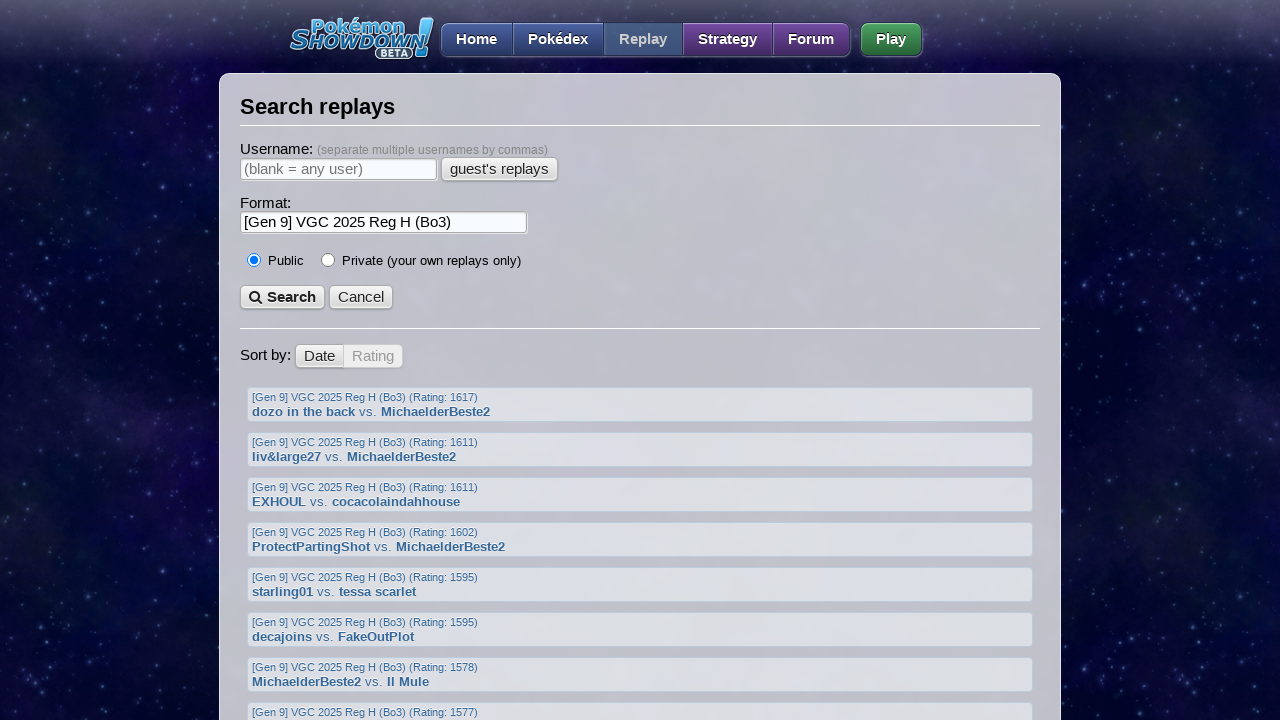